Tests selection state of radio buttons and checkboxes by clicking to select/deselect and verifying the selection state changes

Starting URL: https://automationfc.github.io/basic-form/index.html

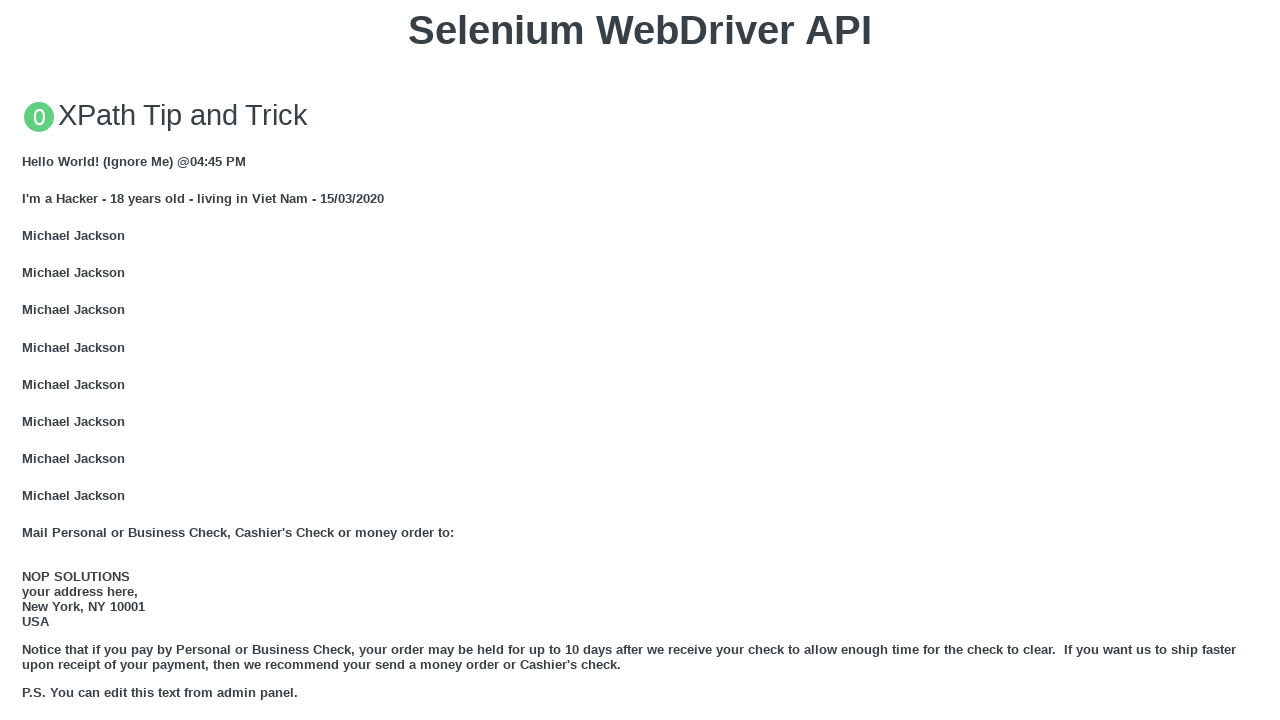

Verified age radio button is initially not selected
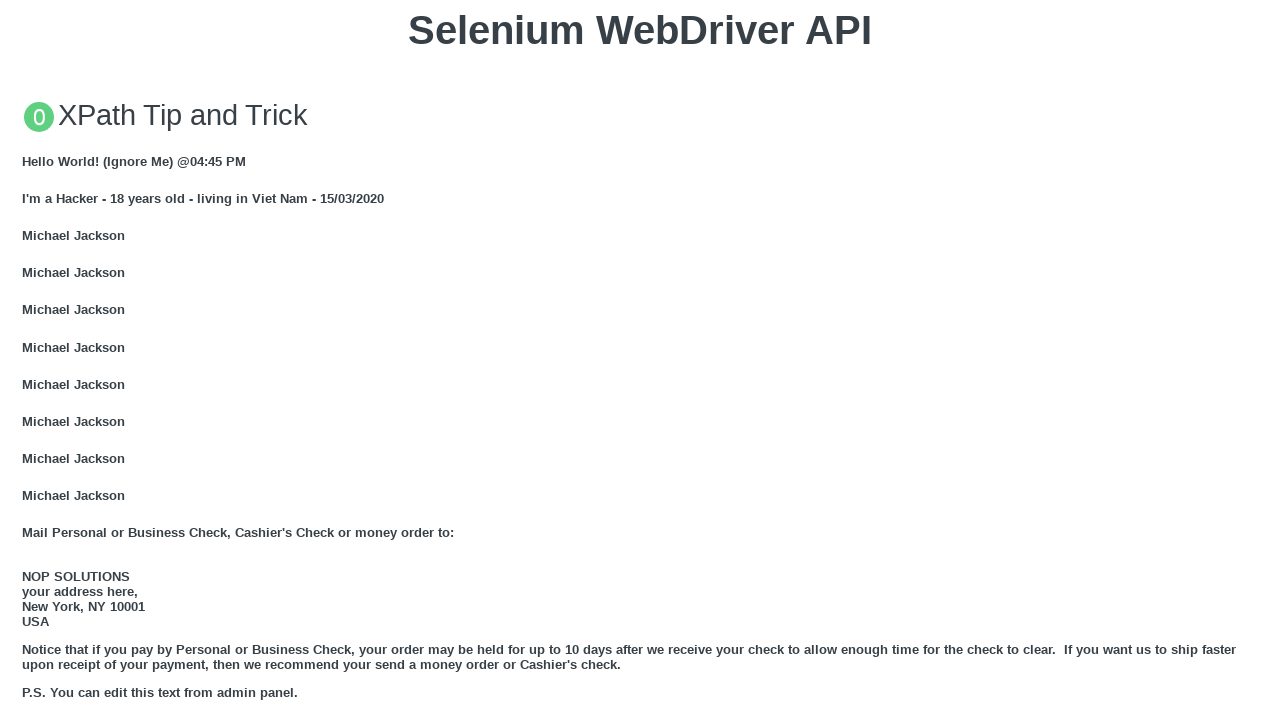

Verified java checkbox is initially not selected
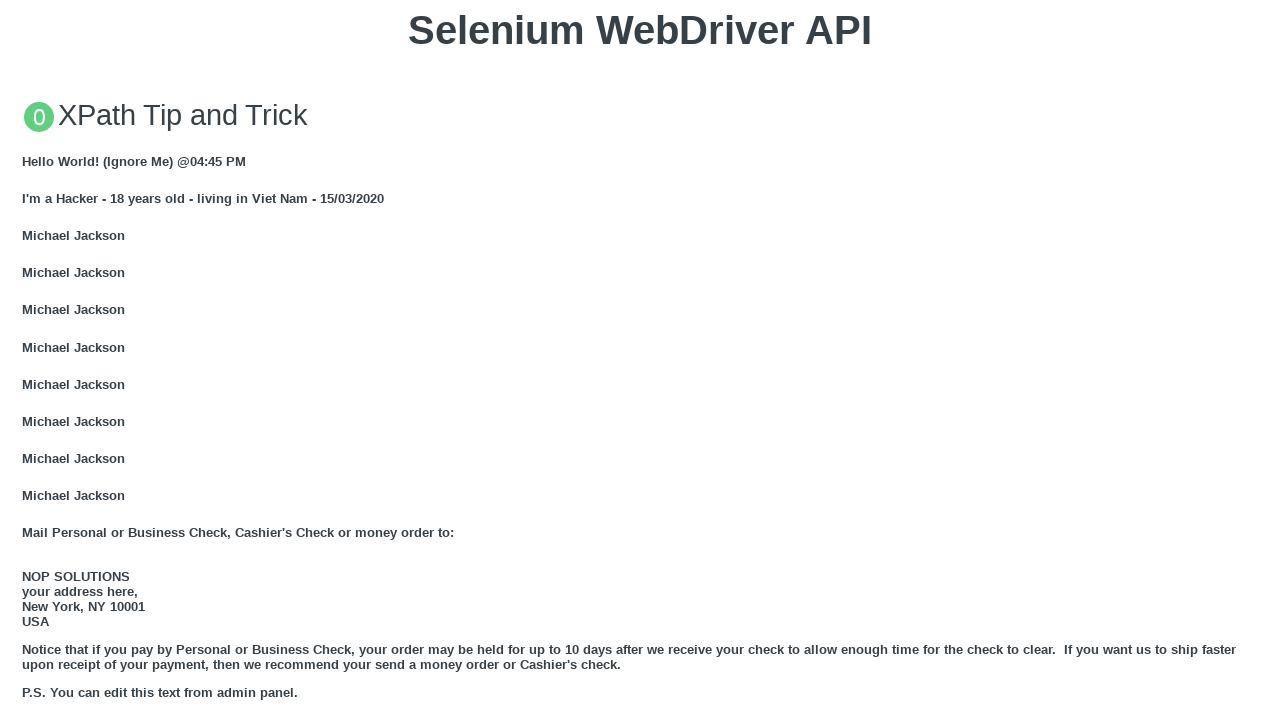

Clicked age radio button to select it at (28, 360) on #under_18
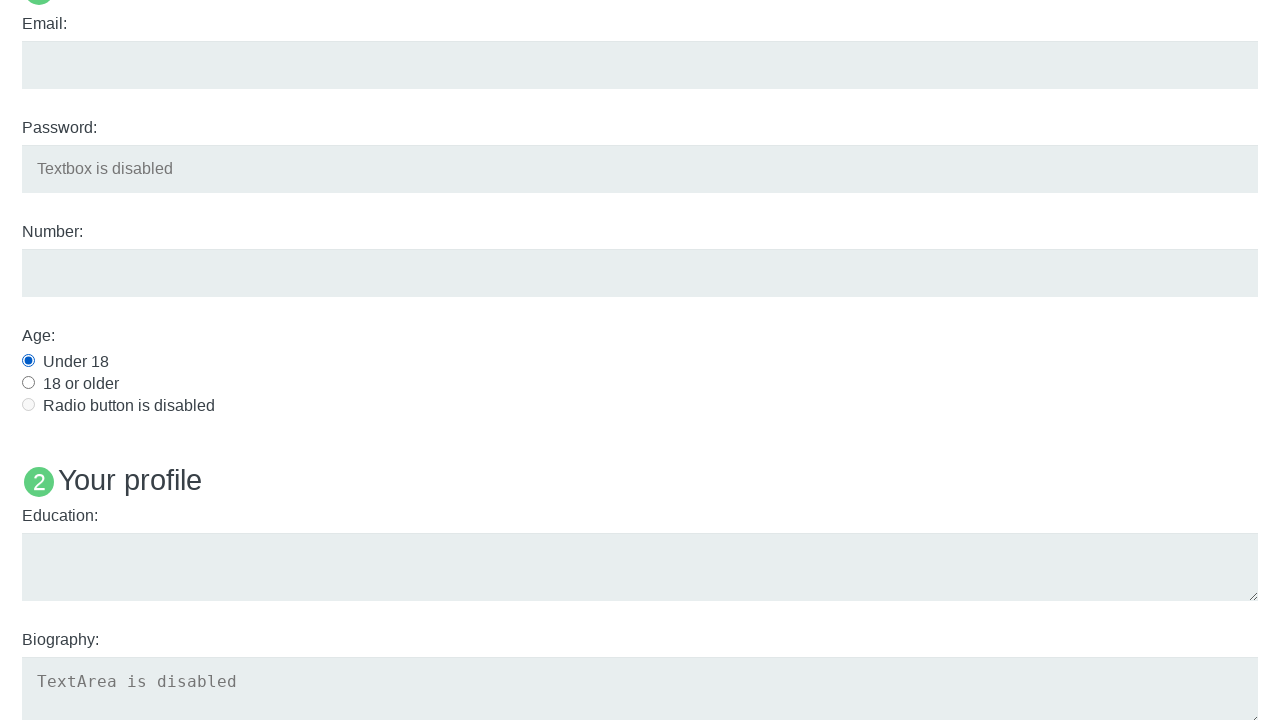

Clicked java checkbox to select it at (28, 361) on #java
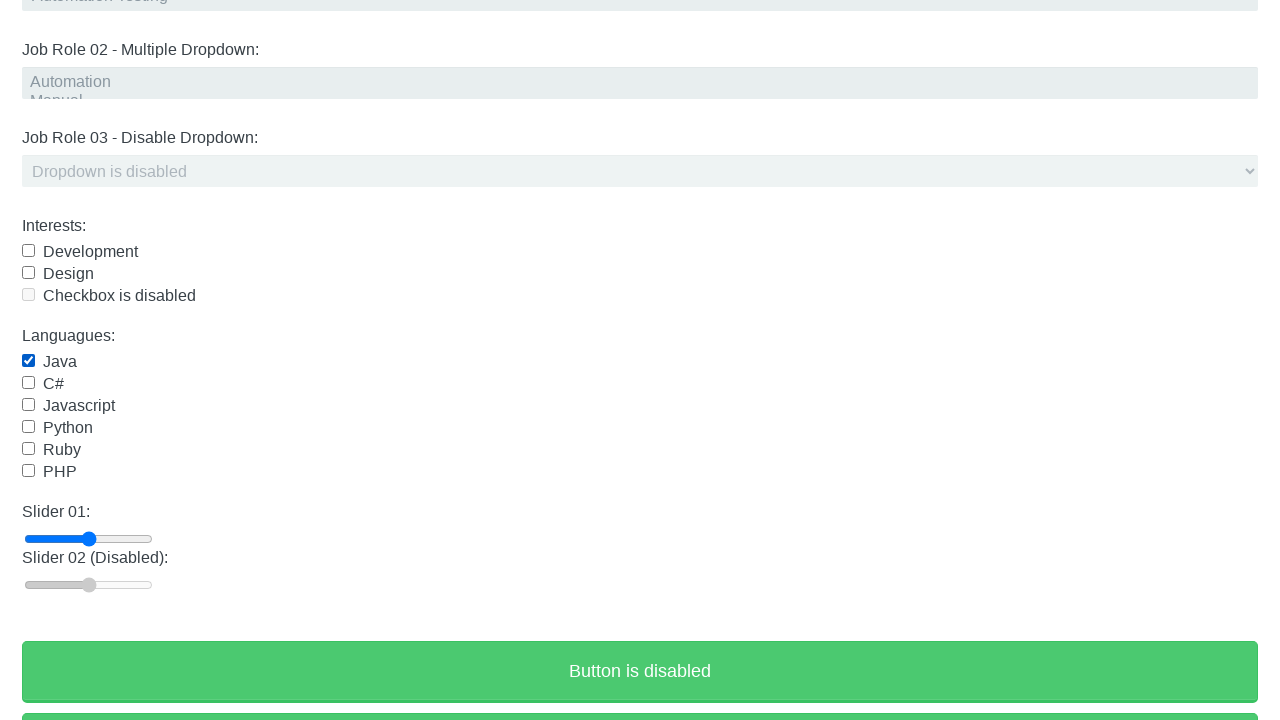

Verified age radio button is now selected
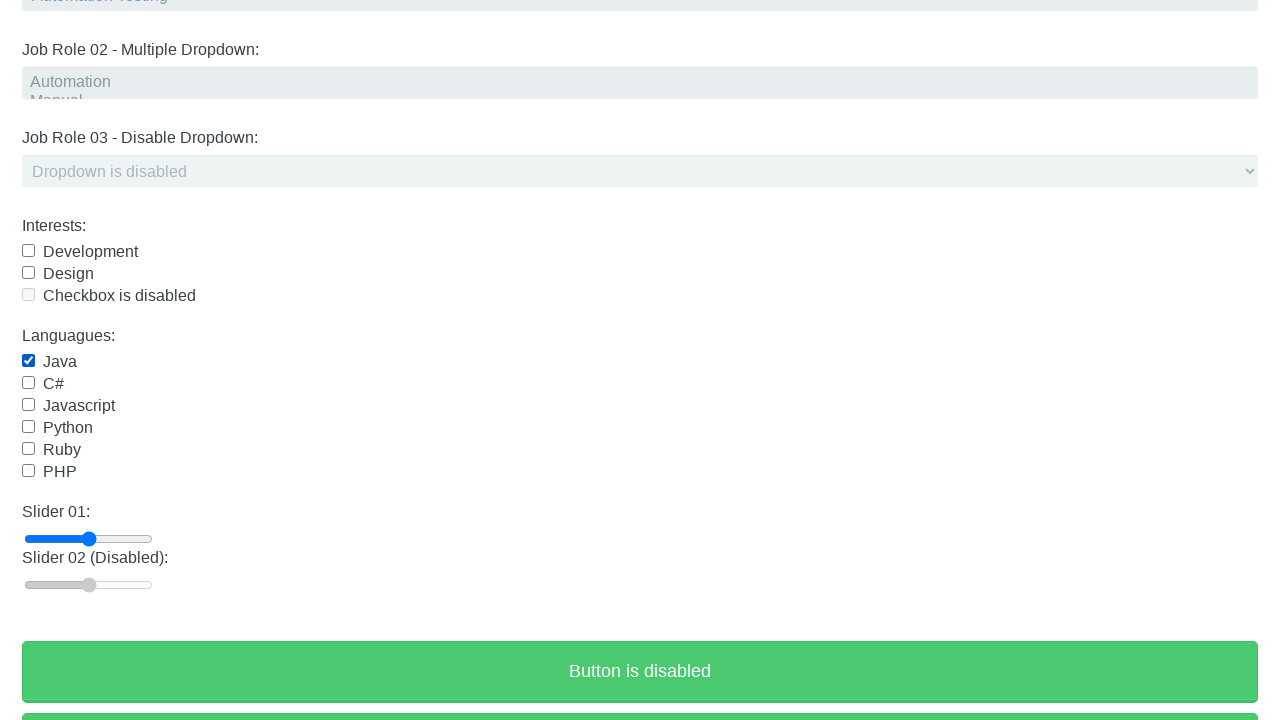

Verified java checkbox is now selected
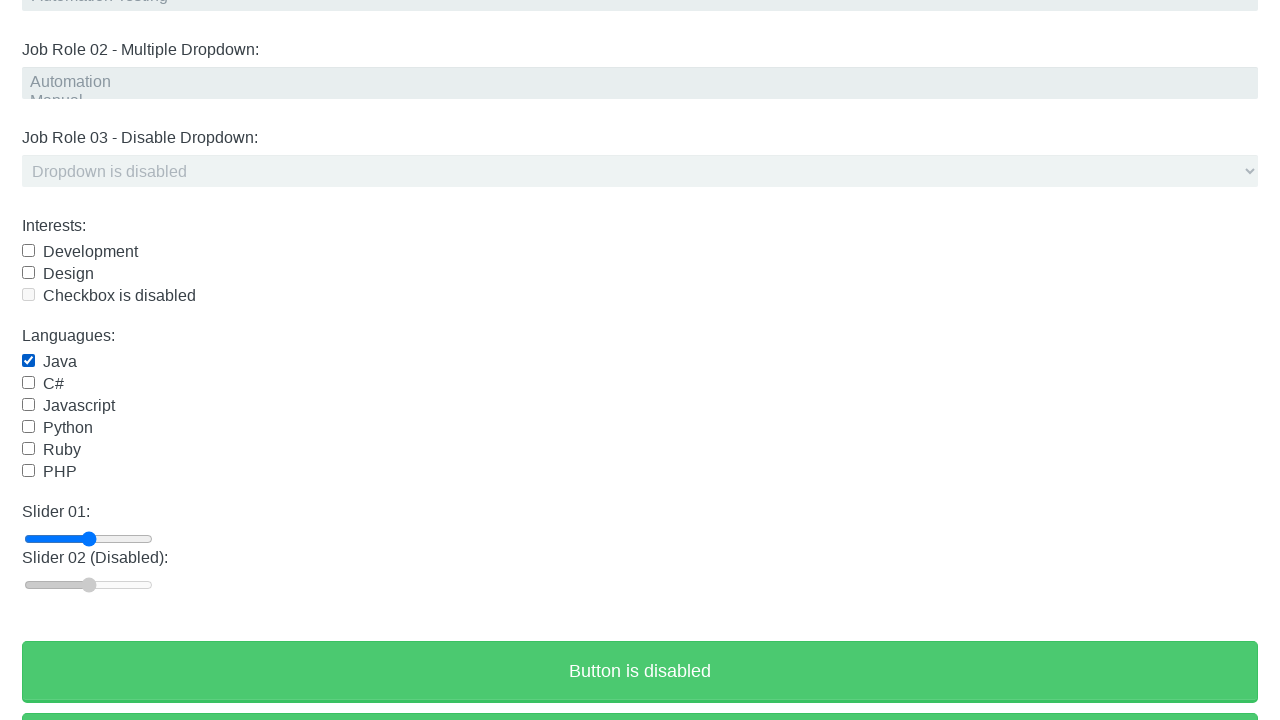

Clicked java checkbox to deselect it at (28, 361) on #java
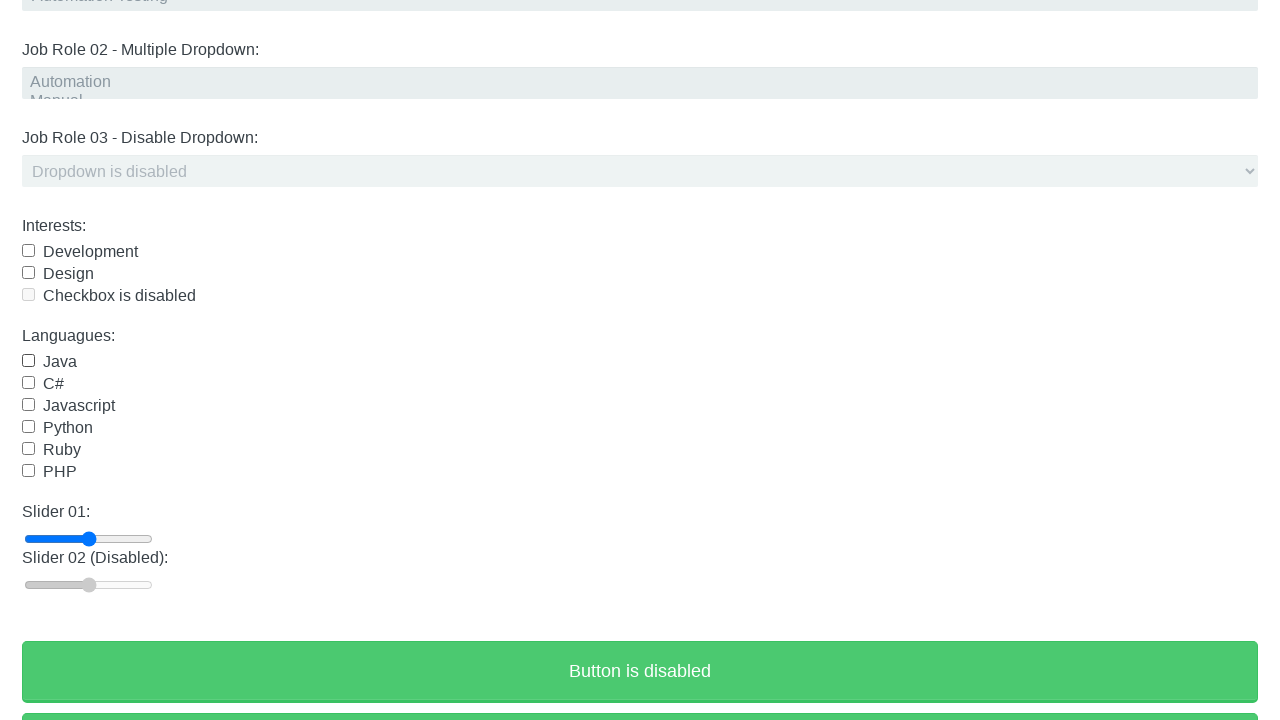

Verified java checkbox is now deselected
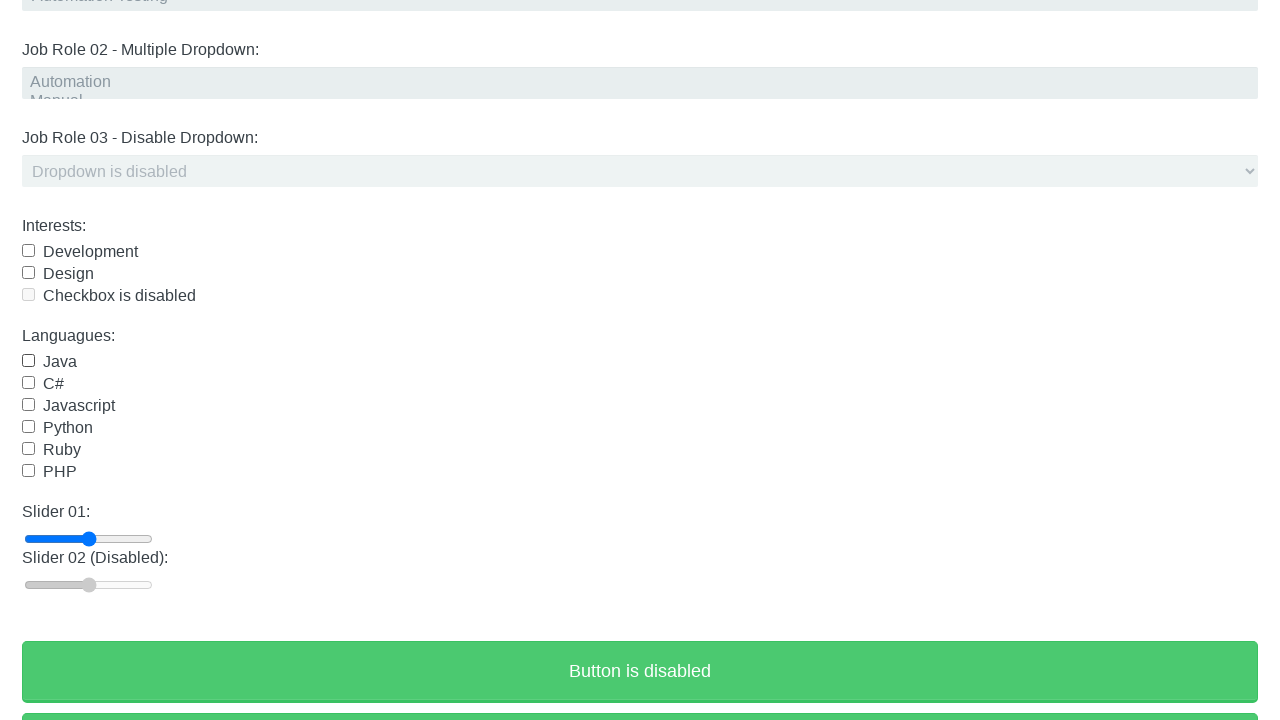

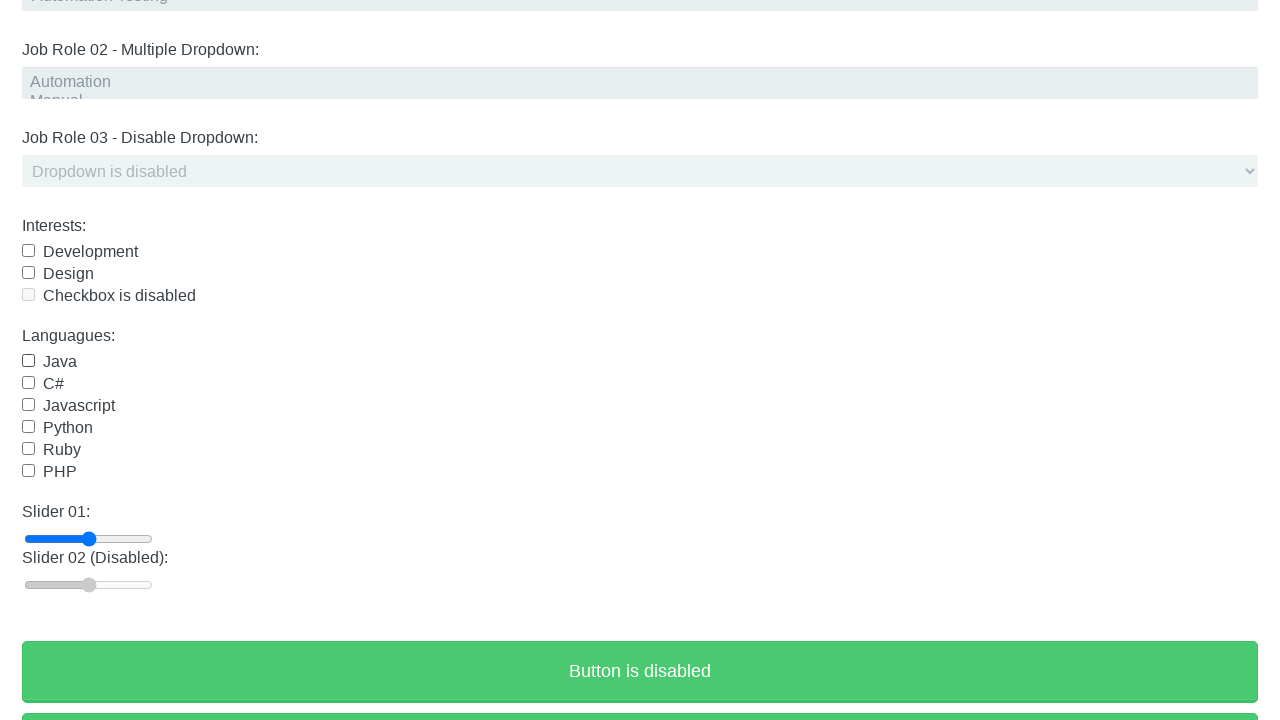